Tests file download functionality by navigating to the upload-download demo page and clicking the download button

Starting URL: https://demoqa.com/upload-download

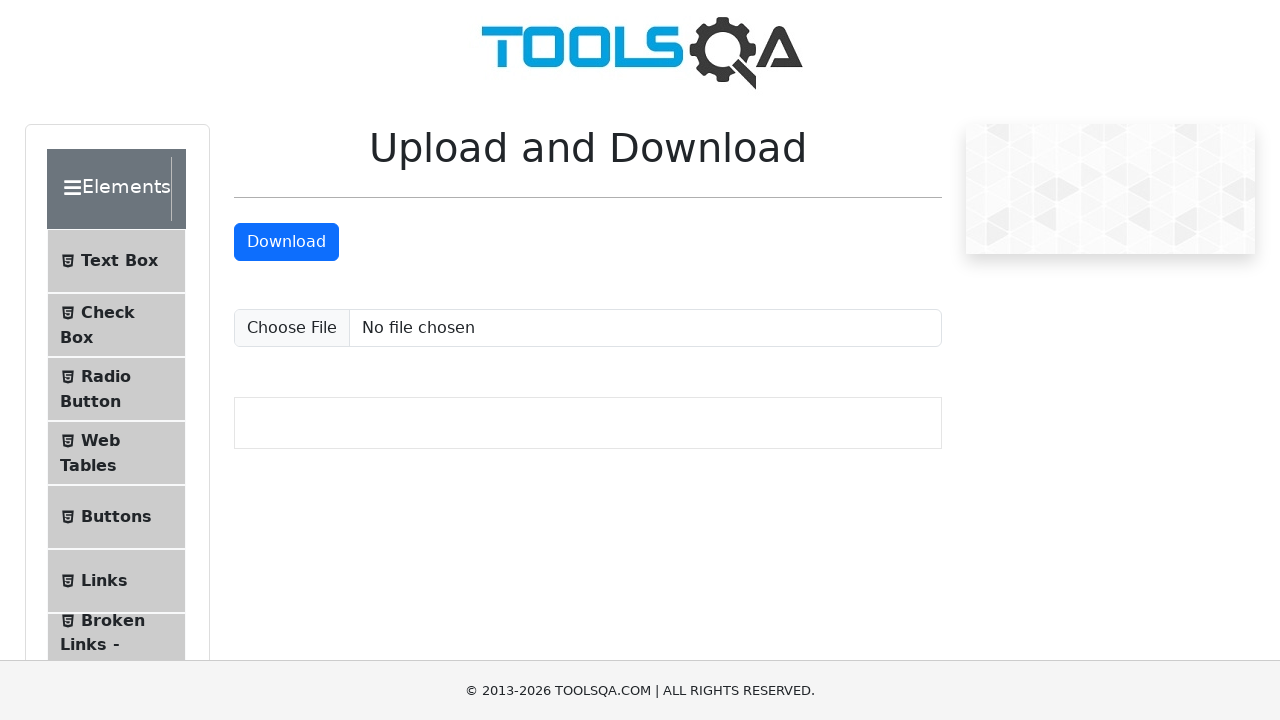

Clicked the download button at (286, 242) on #downloadButton
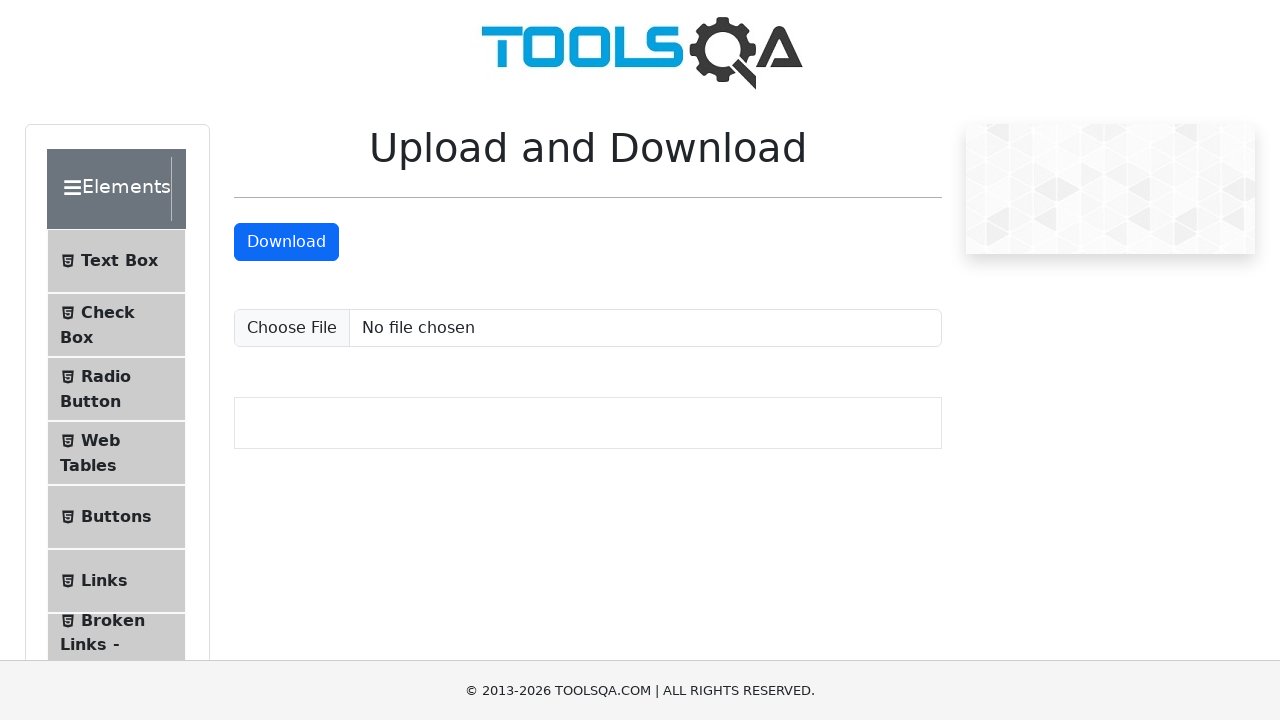

Waited 1 second for download to initiate
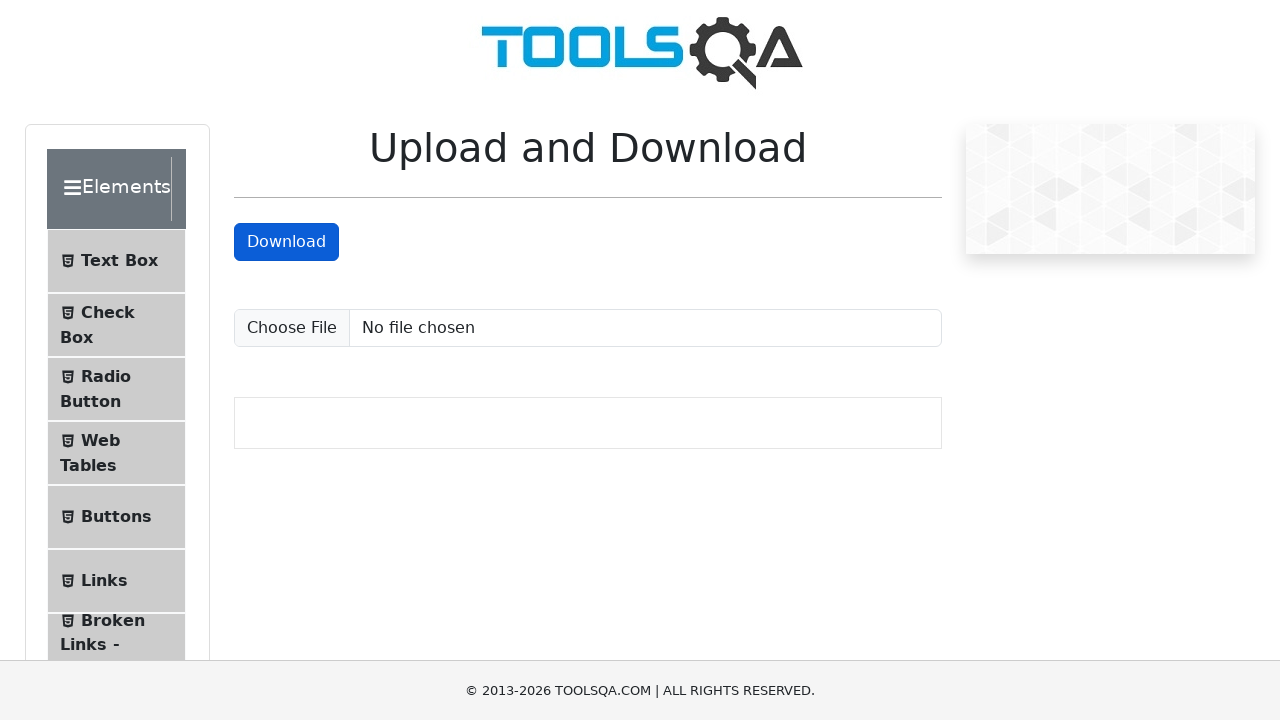

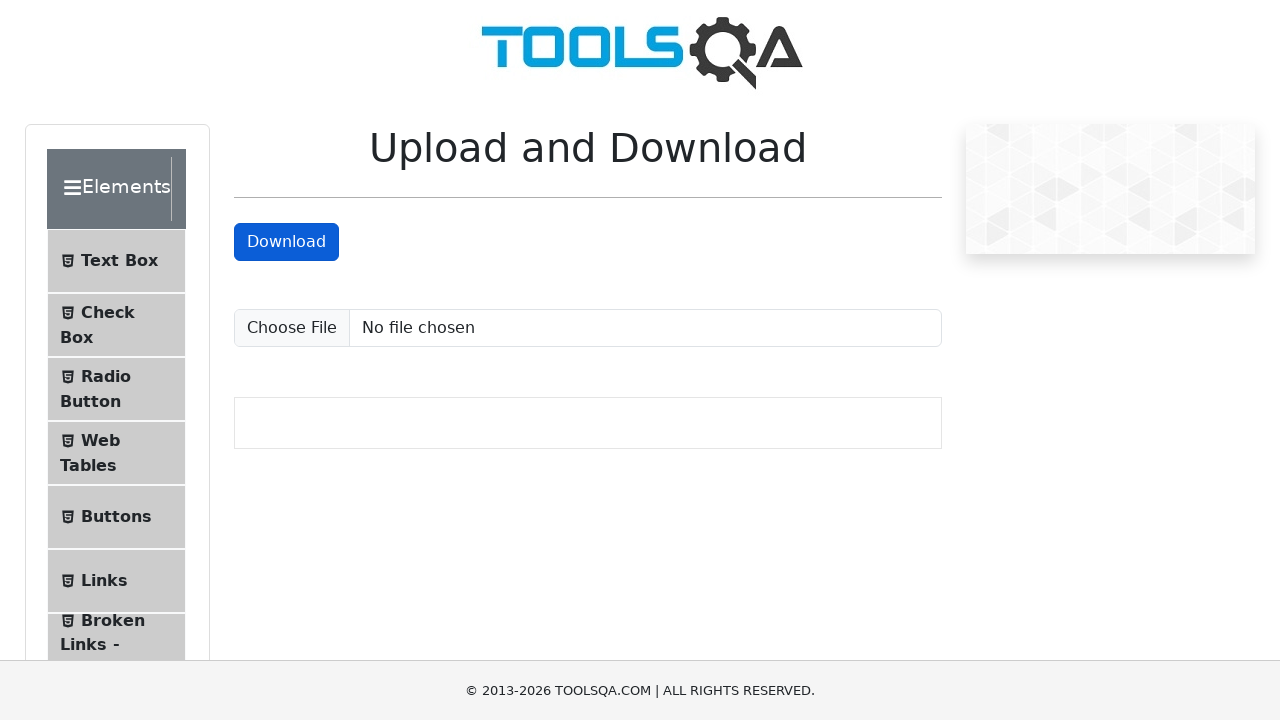